Tests double-click functionality by double-clicking on a hot-spot element, accepting an alert, then double-clicking a button and verifying the resulting message.

Starting URL: https://www.practice-ucodeacademy.com/double_click

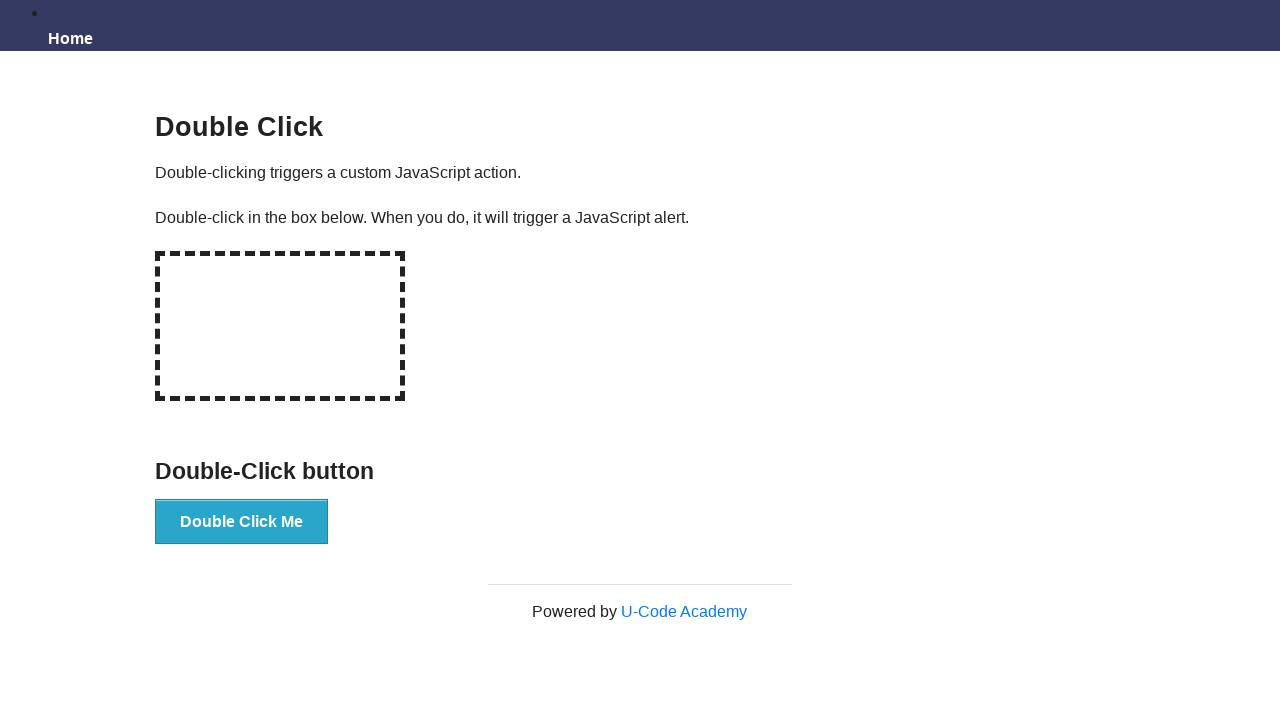

Navigated to double-click practice page
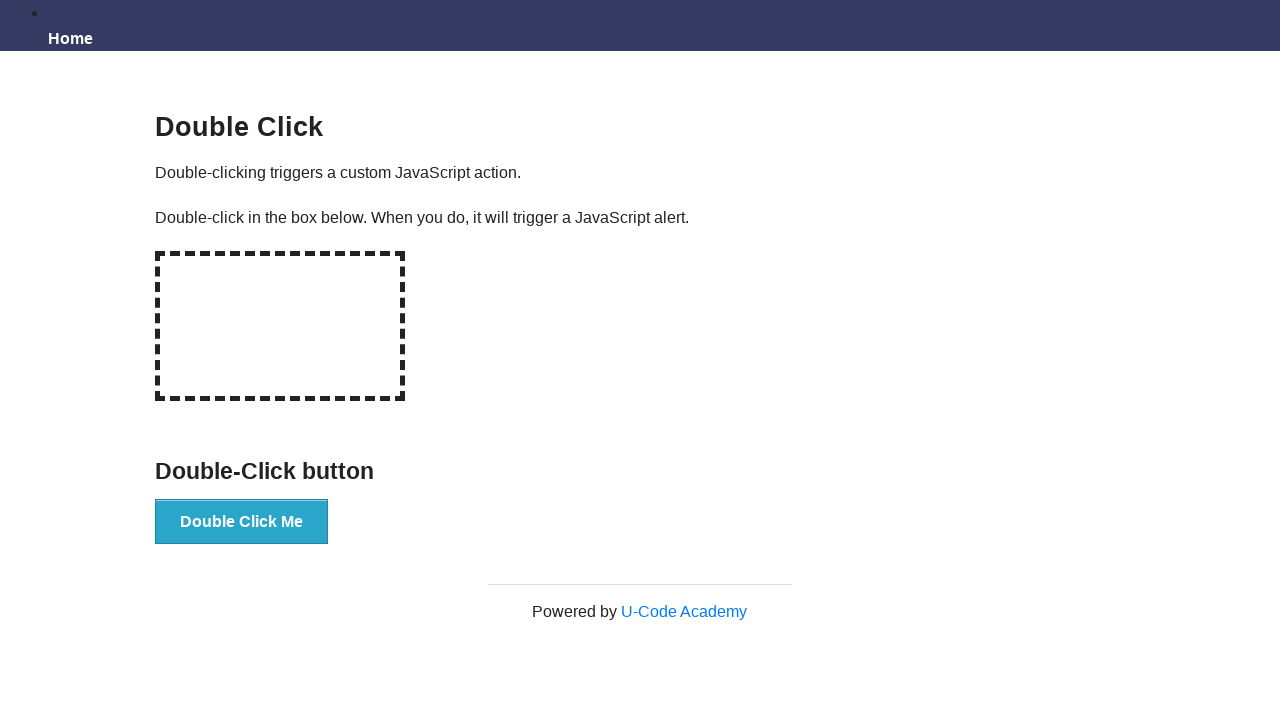

Double-clicked on hot-spot element at (280, 326) on #hot-spot
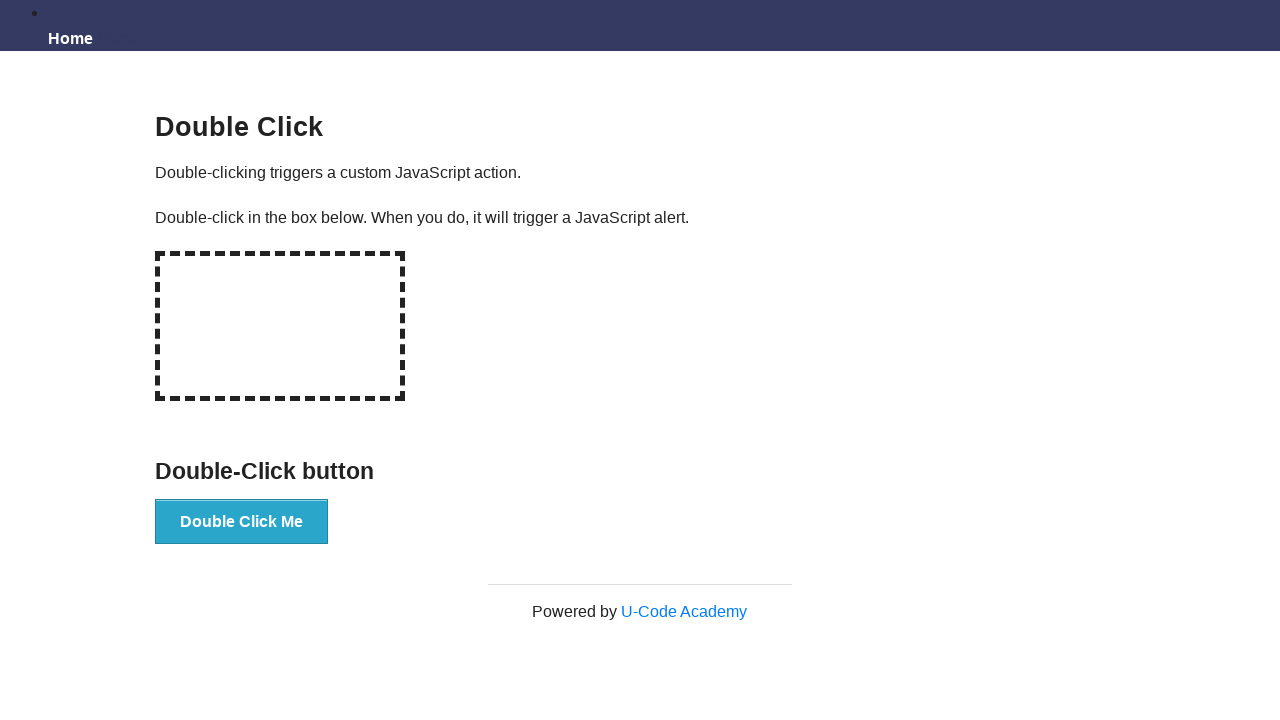

Set up dialog handler to accept alerts
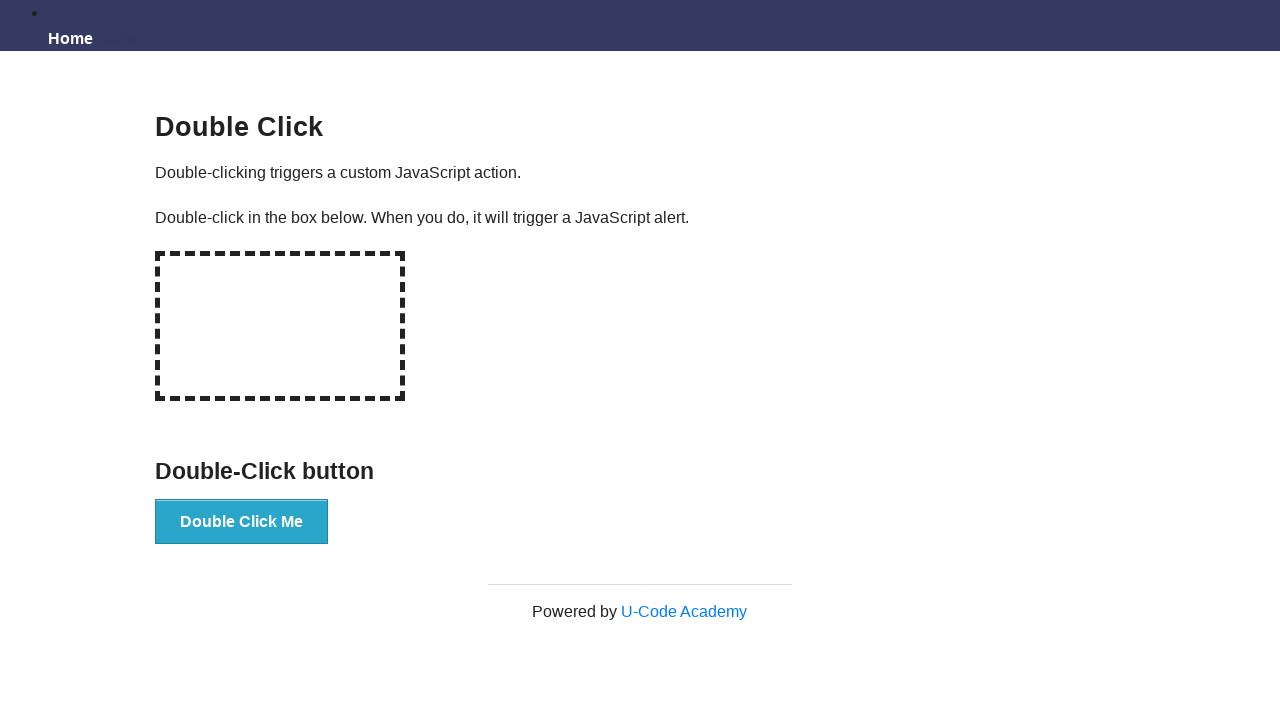

Waited for alert to appear
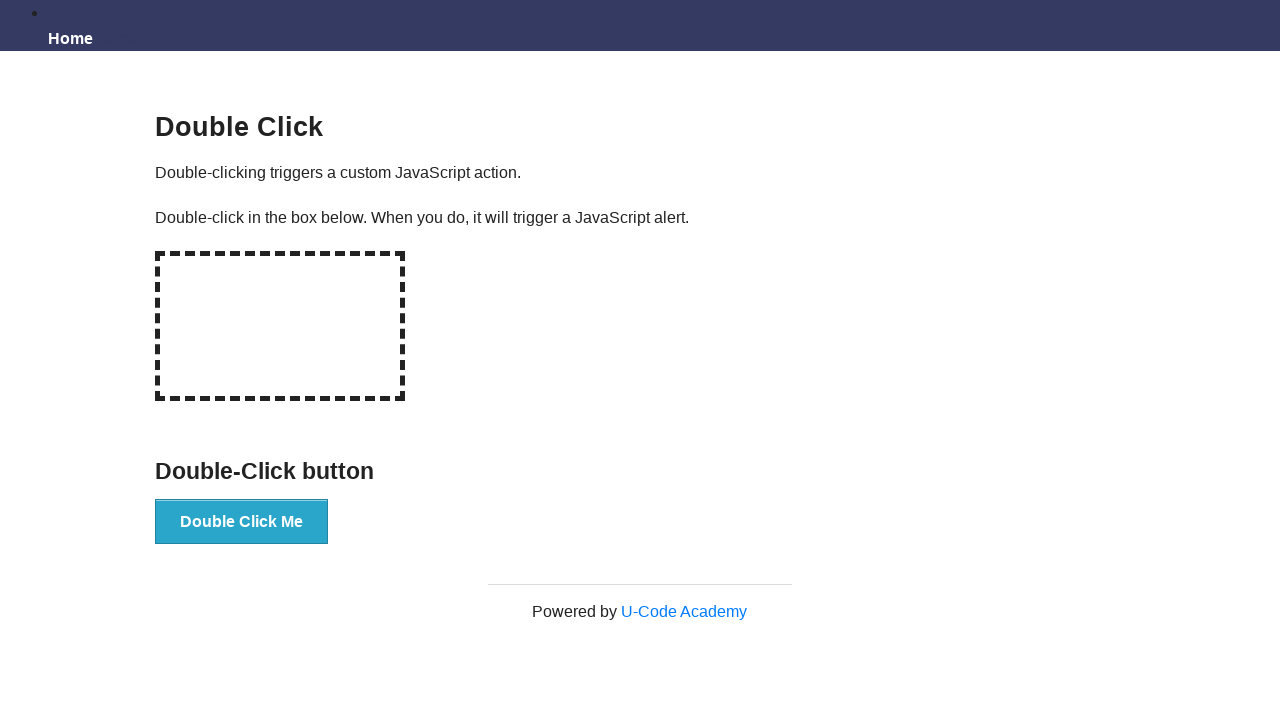

Double-clicked on the button element at (242, 521) on #rightClickBtn
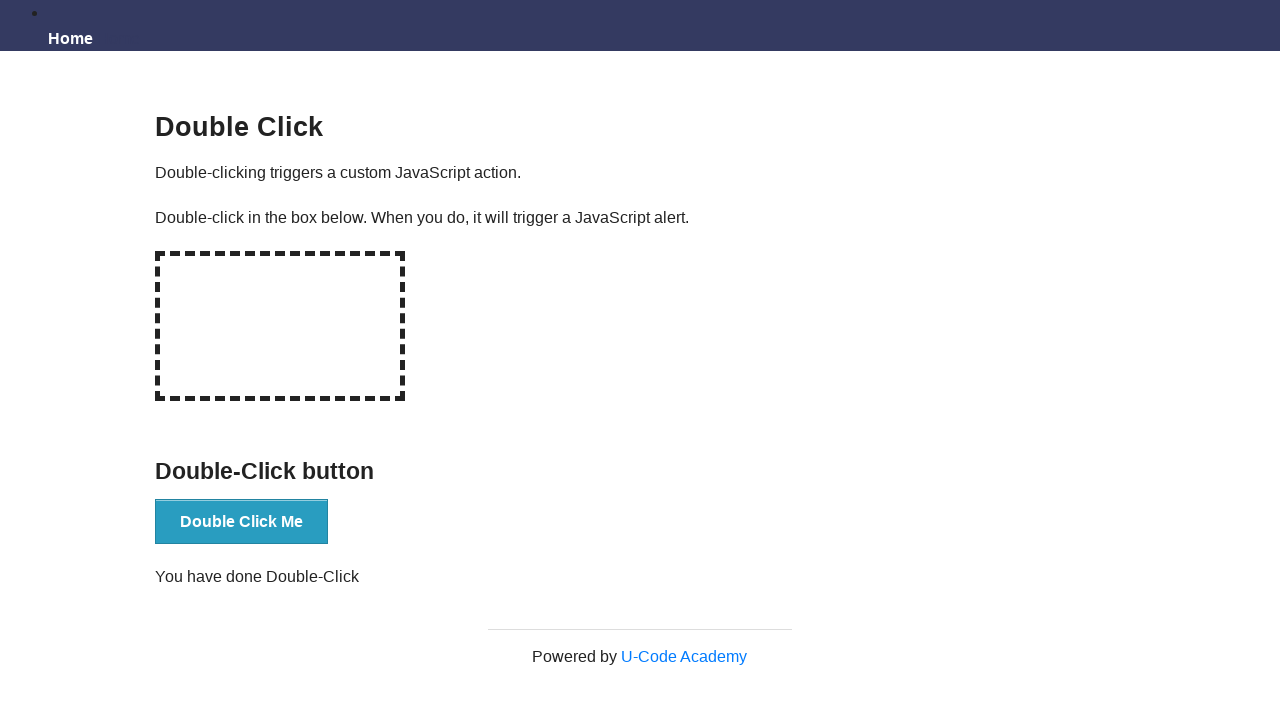

Waited for message element to appear
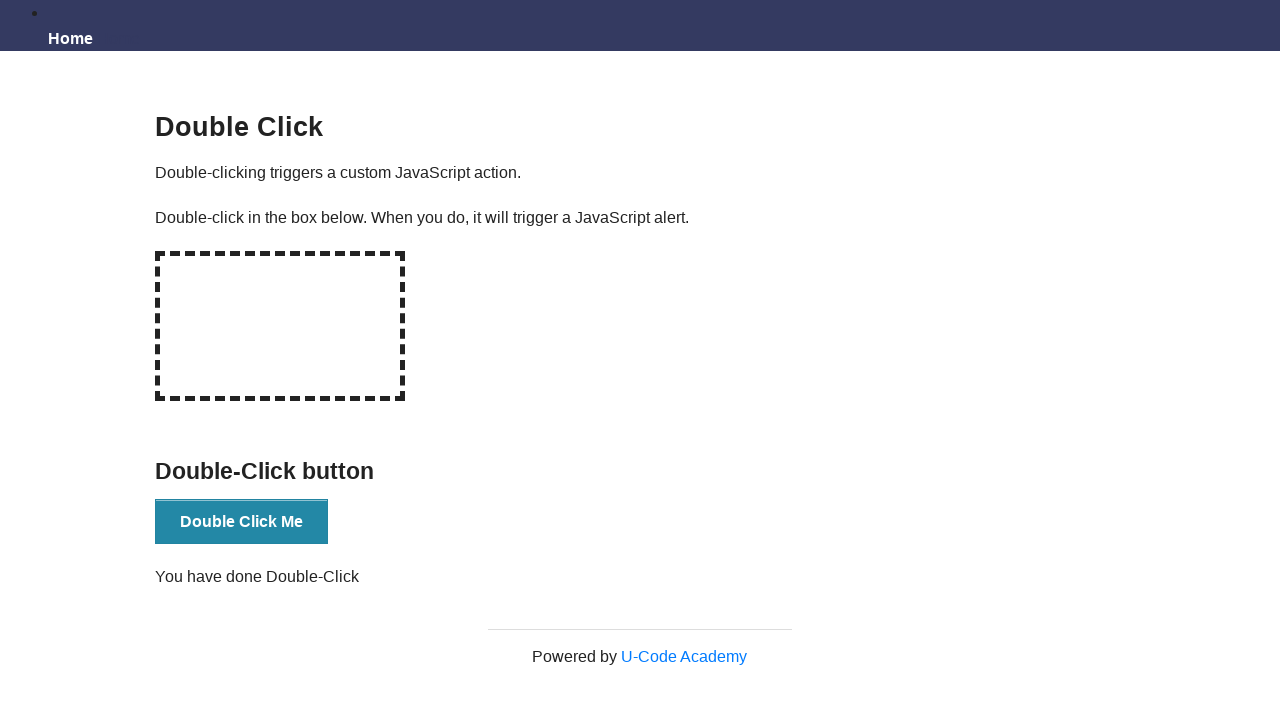

Retrieved message text: 'You have done Double-Click'
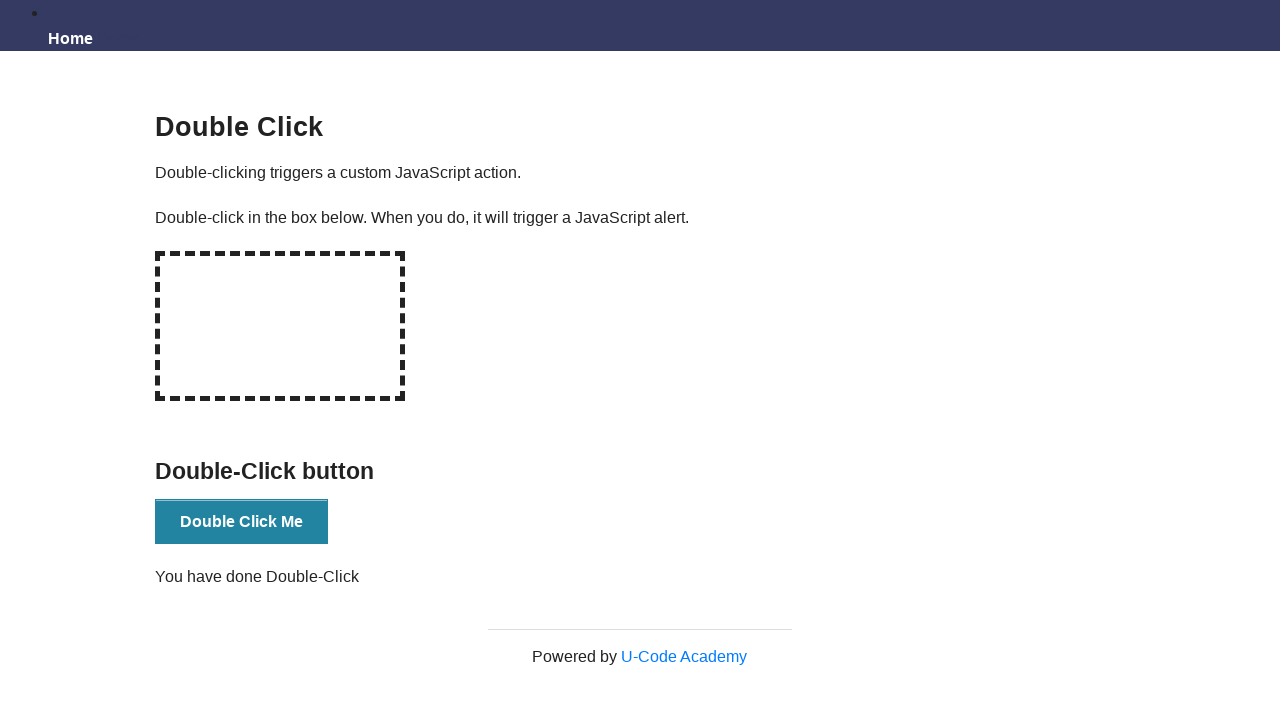

Verified message matches expected text: 'You have done Double-Click'
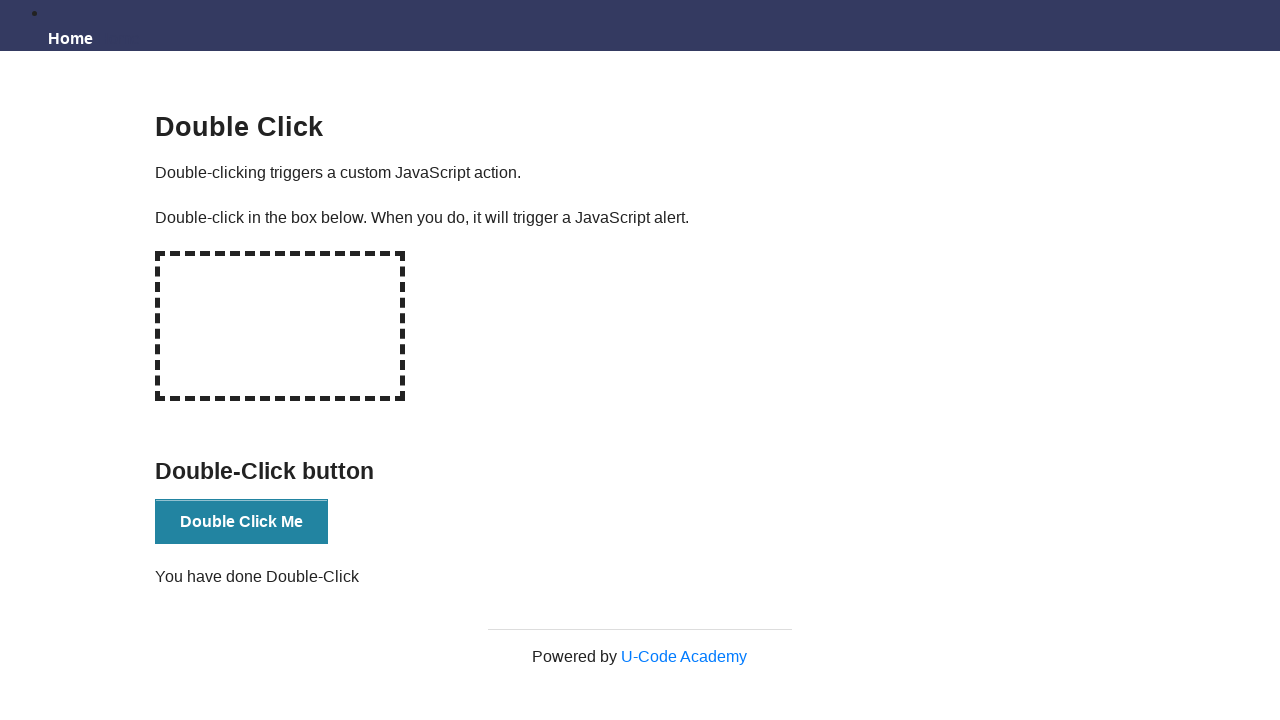

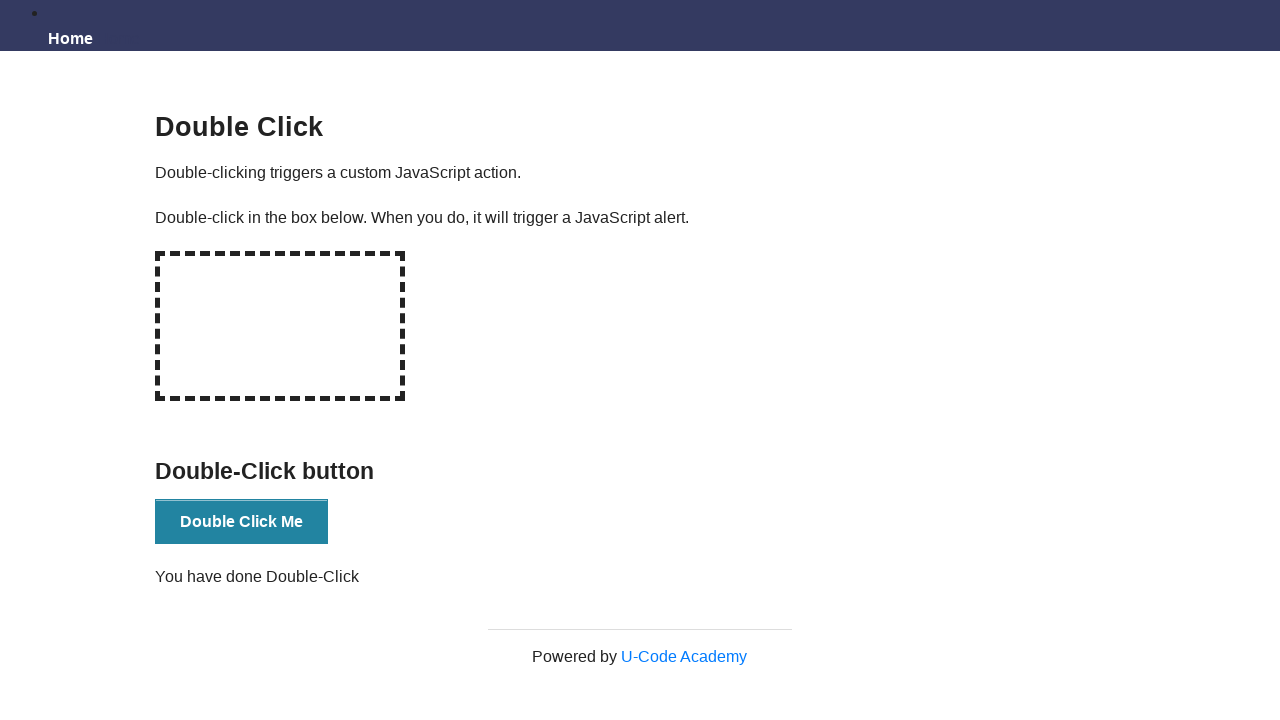